Tests that the "No" radio button is disabled and cannot be interacted with

Starting URL: https://demoqa.com/radio-button

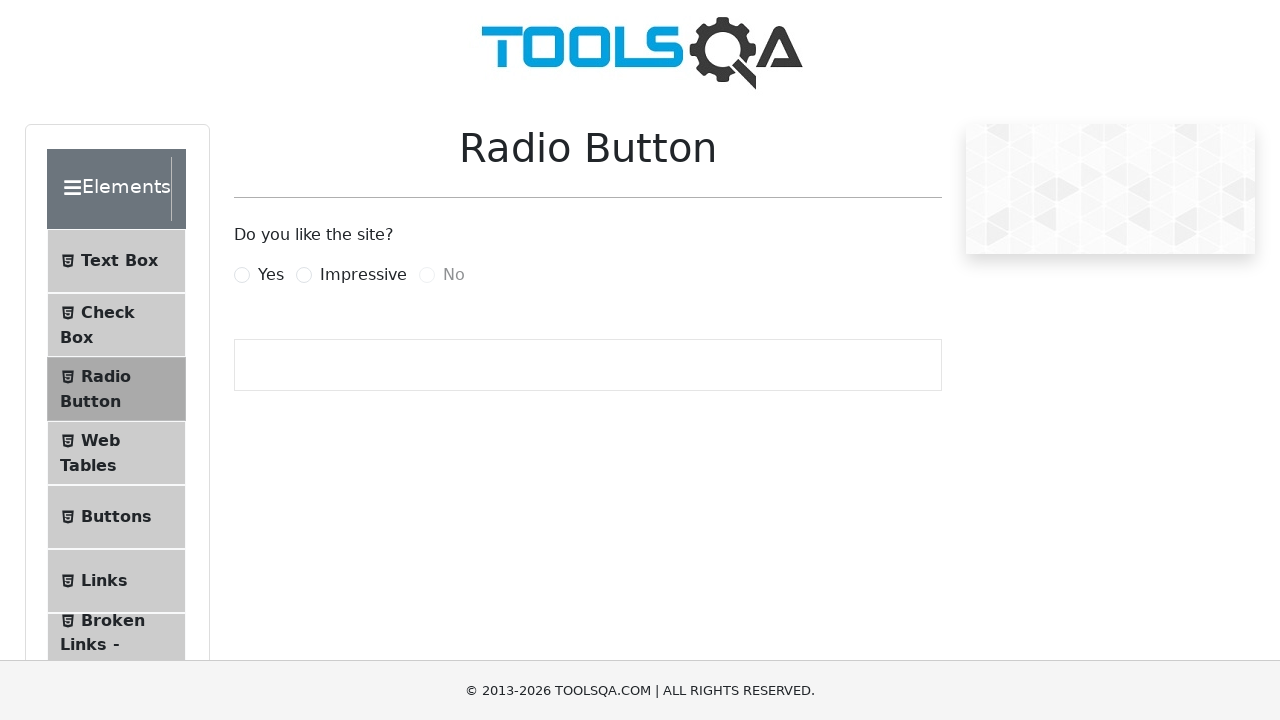

Navigated to radio button demo page
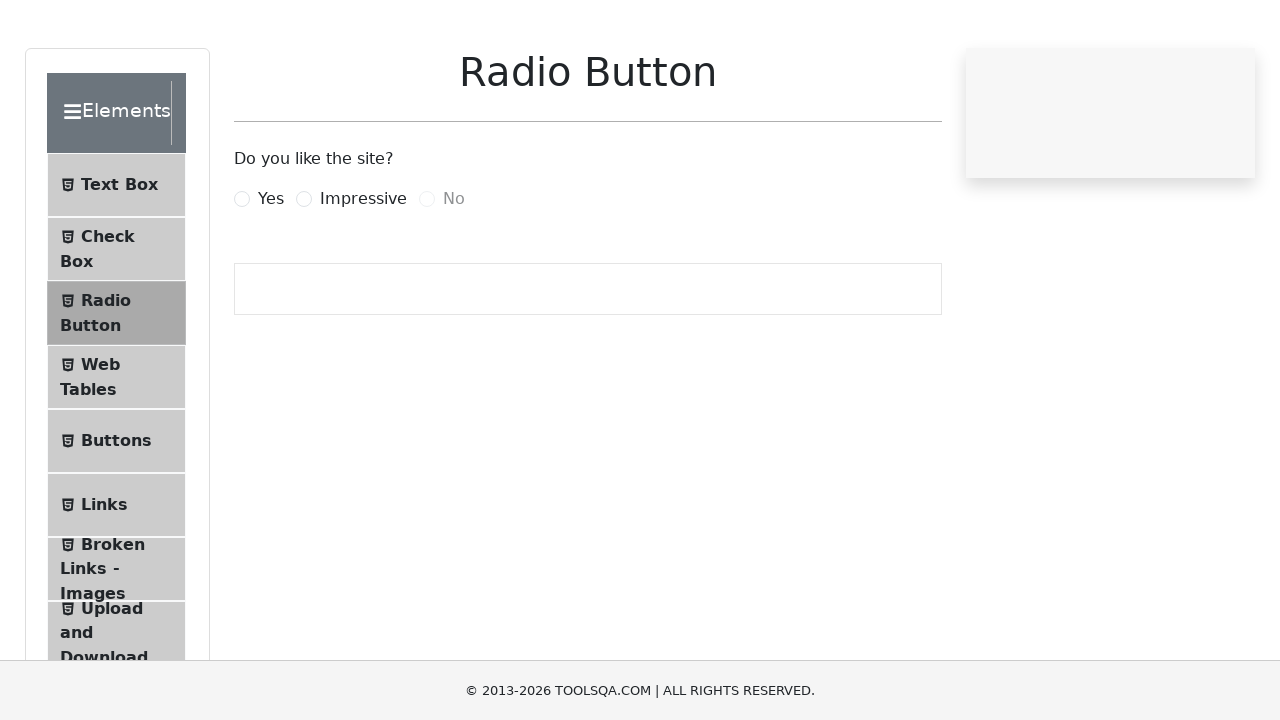

Located the 'No' radio button element
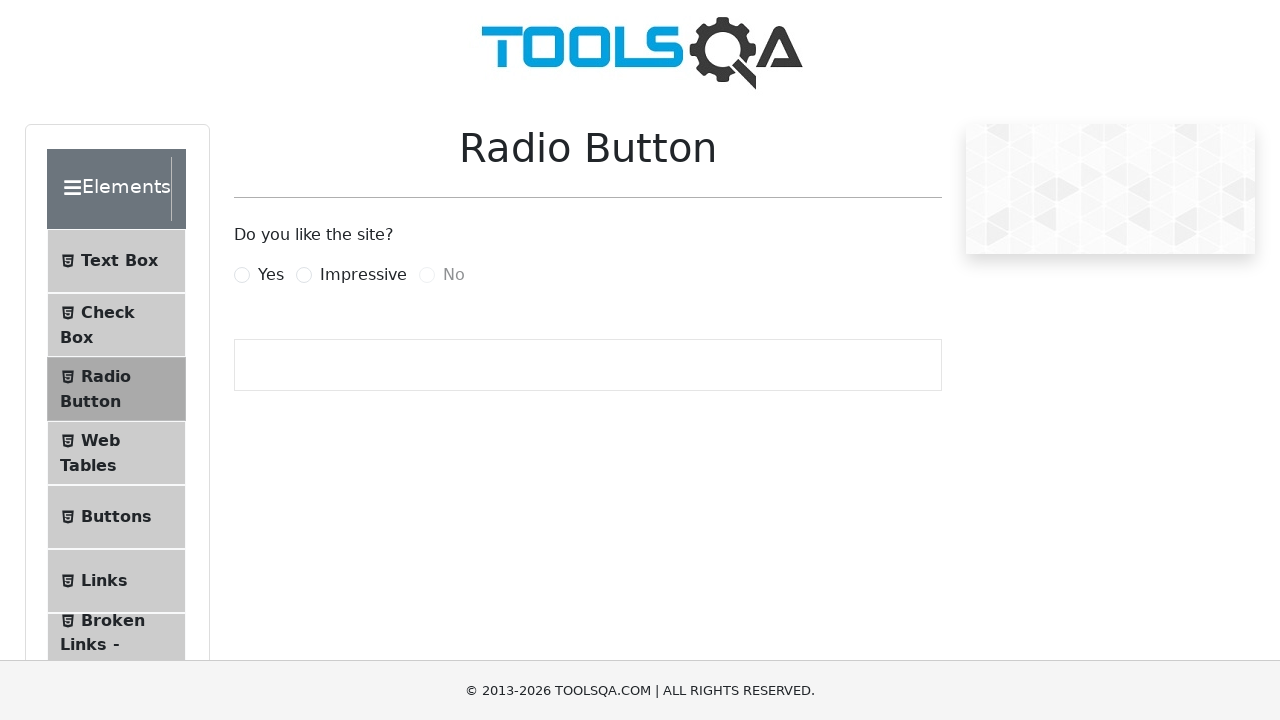

Verified that the 'No' radio button is disabled
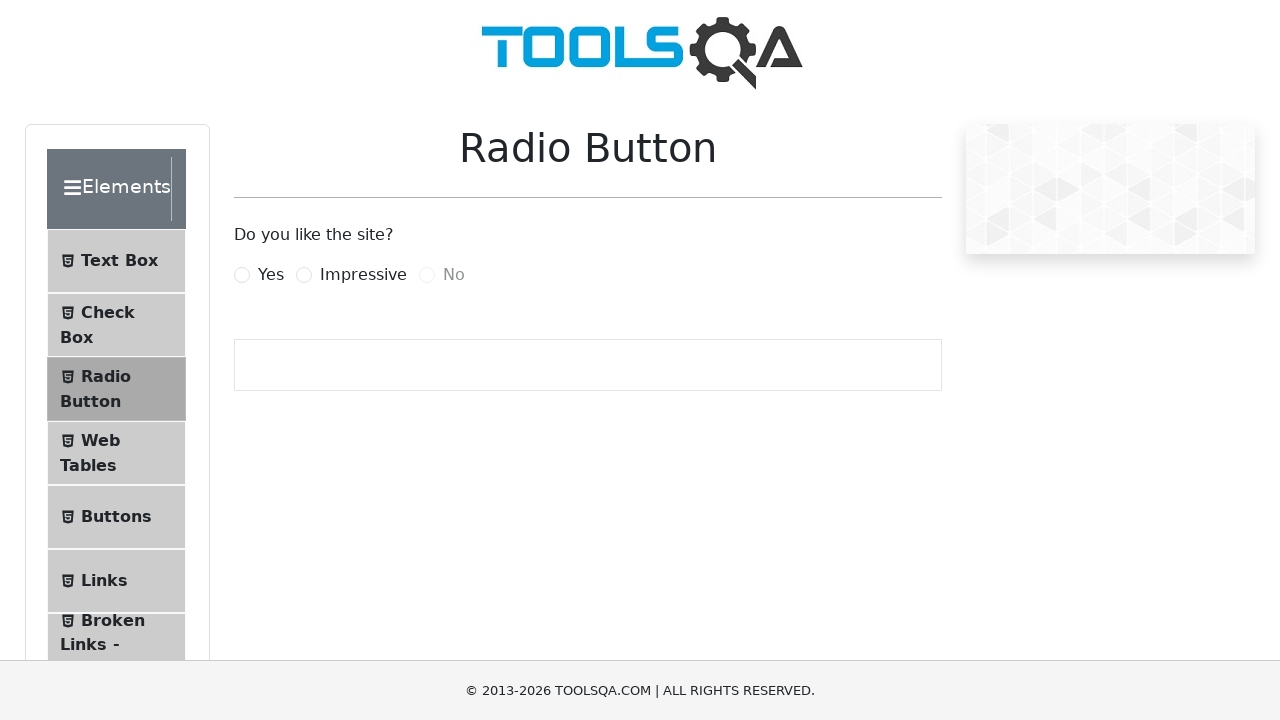

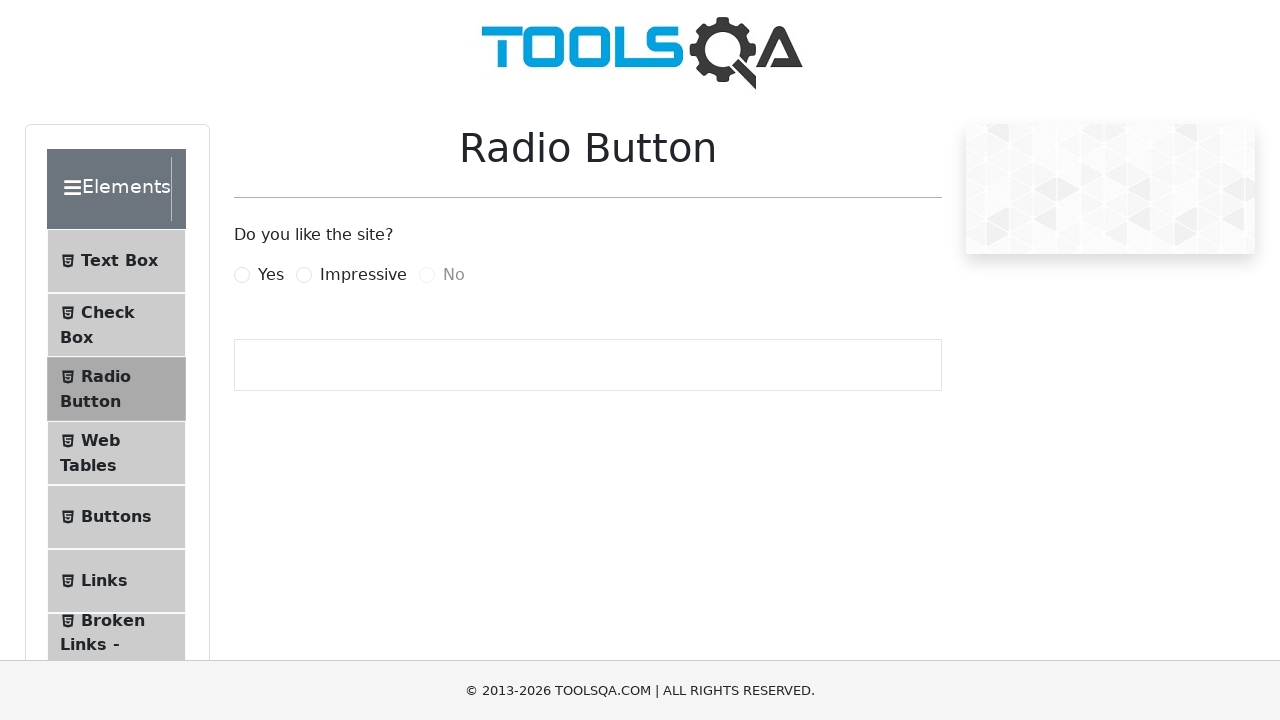